Tests multiple window handling by clicking a link that opens a new window, then switching between the original window and new window to verify their titles.

Starting URL: https://the-internet.herokuapp.com/windows

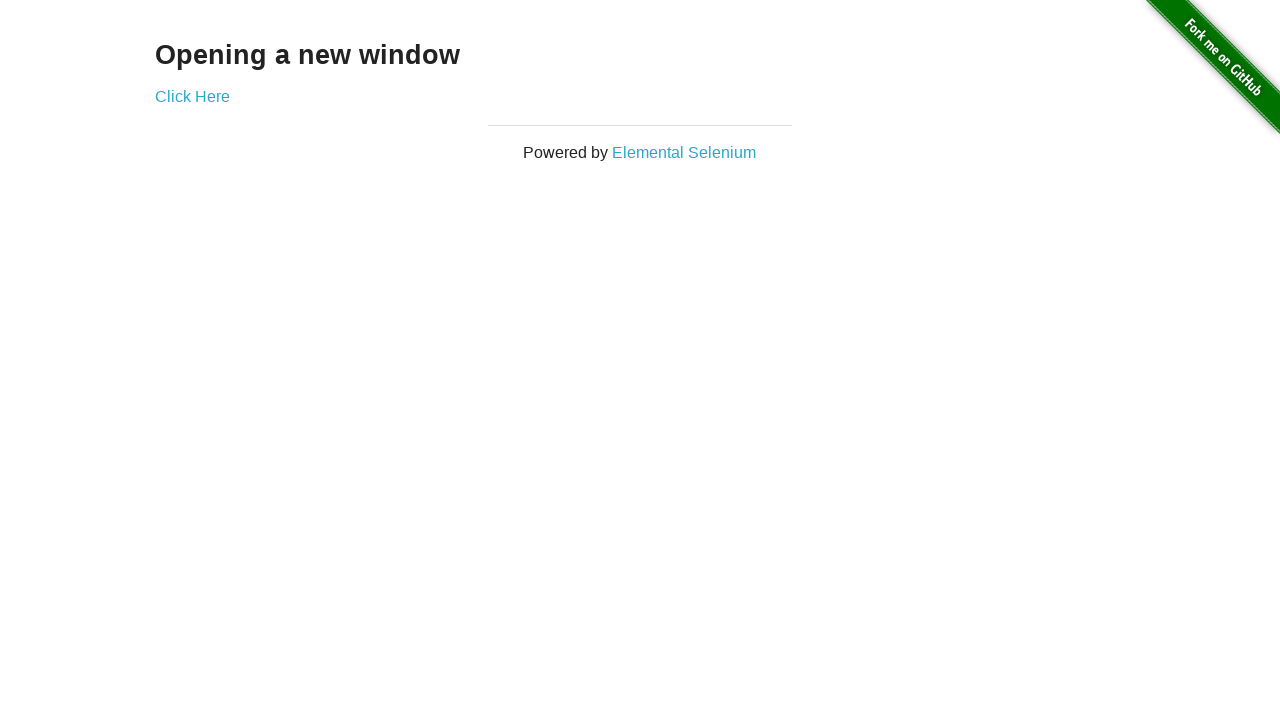

Clicked link that opens a new window at (192, 96) on .example a
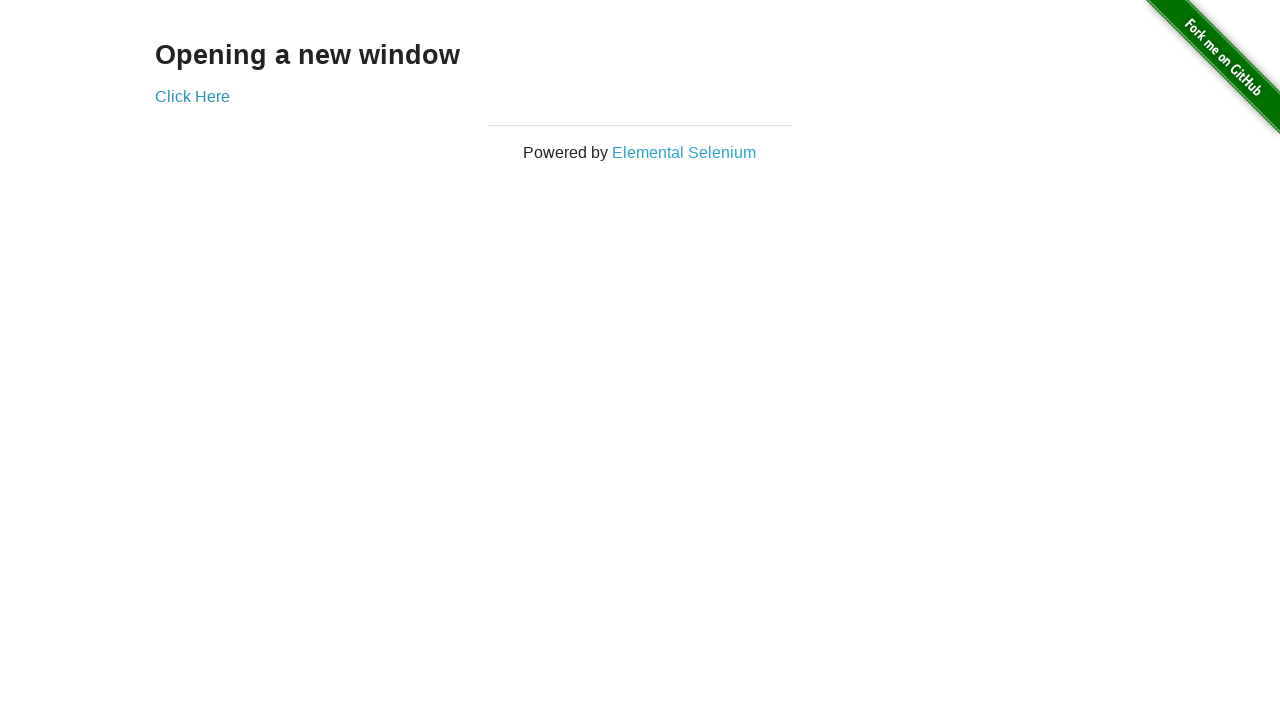

Captured the new window/page object
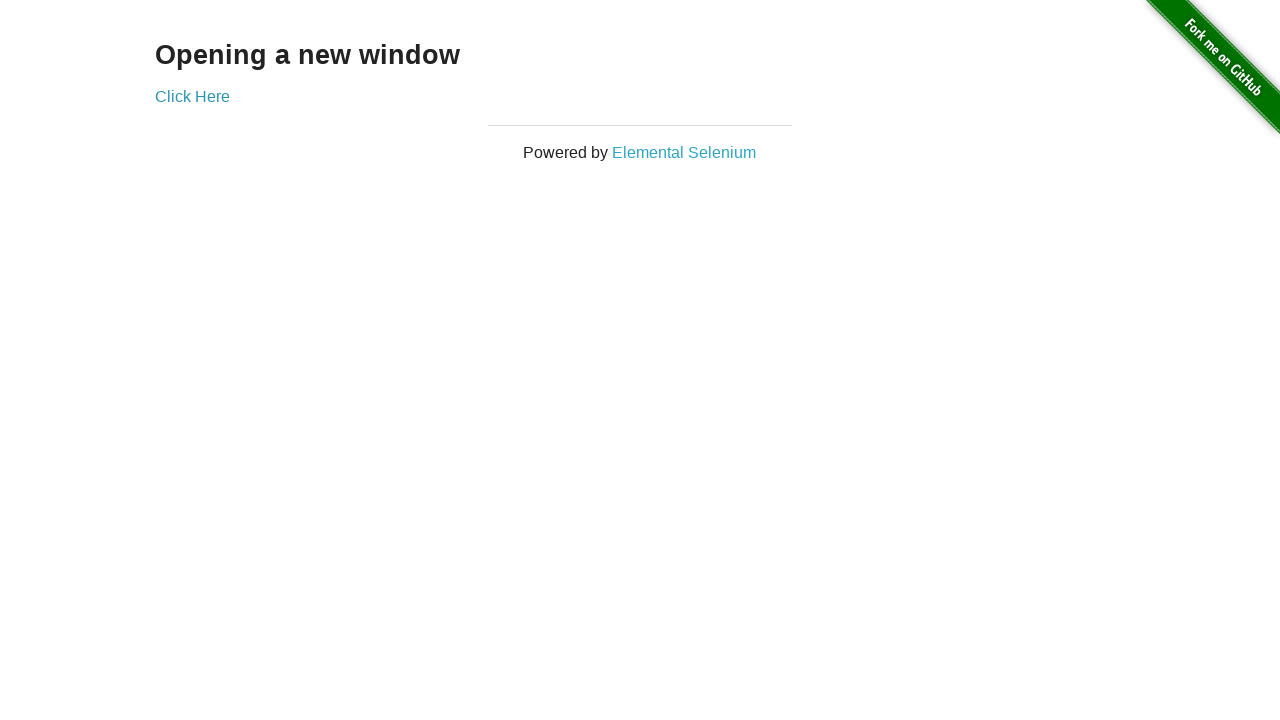

New page finished loading
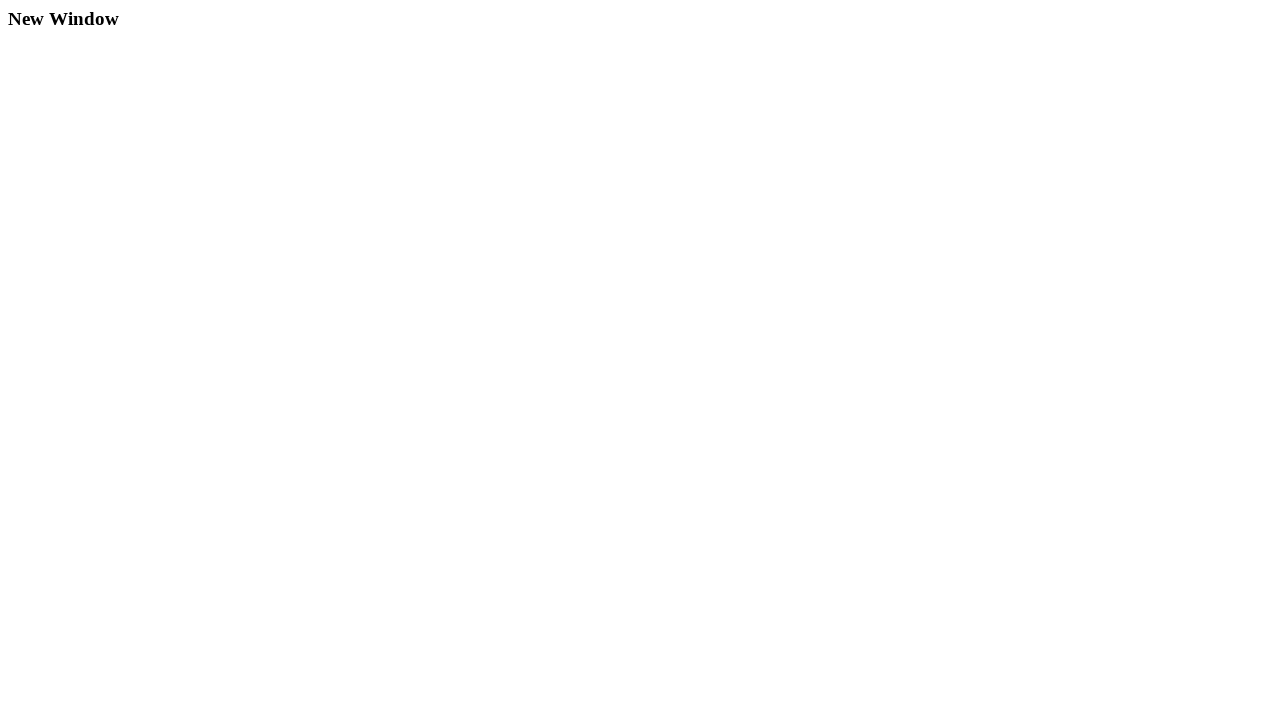

Verified original window title is 'The Internet'
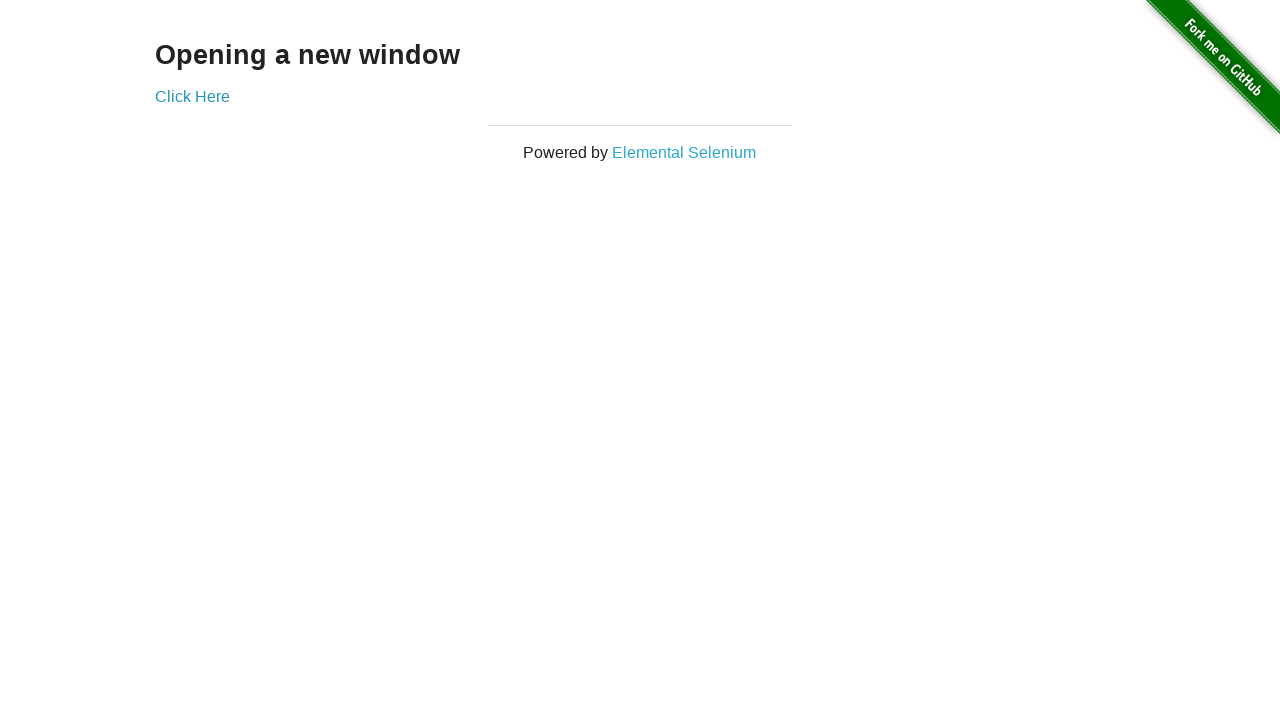

Verified new window title is 'New Window'
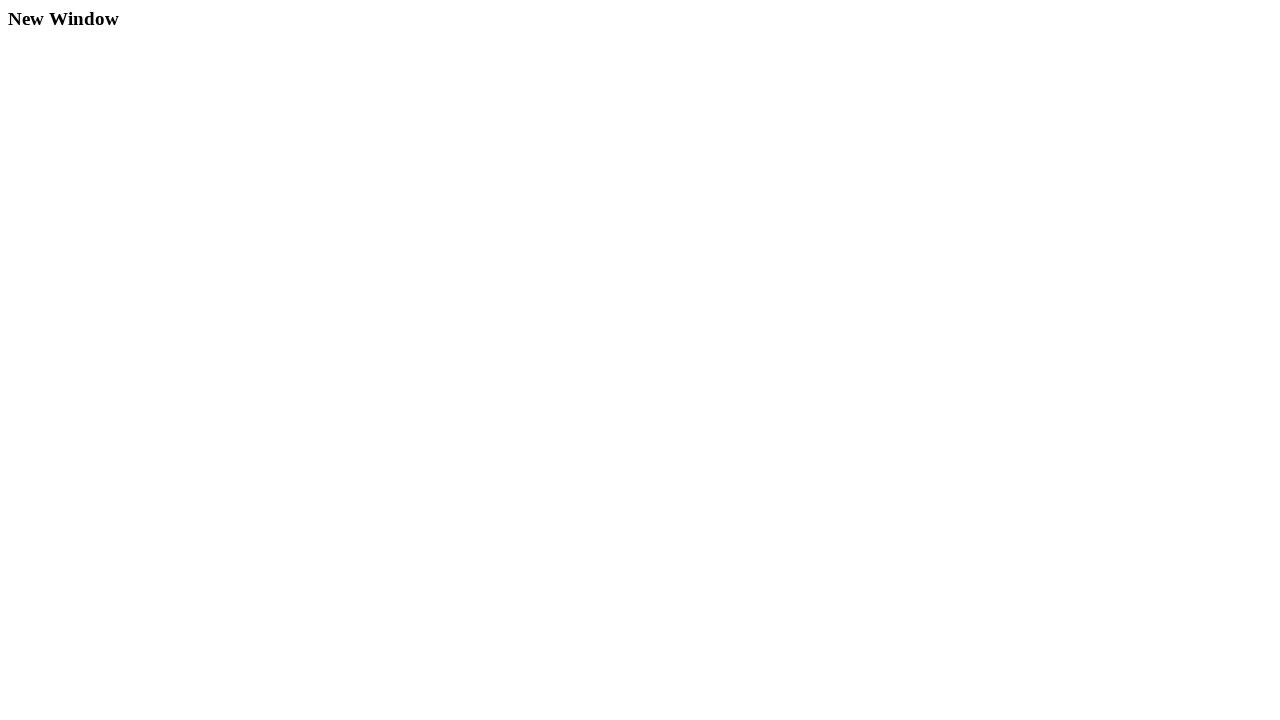

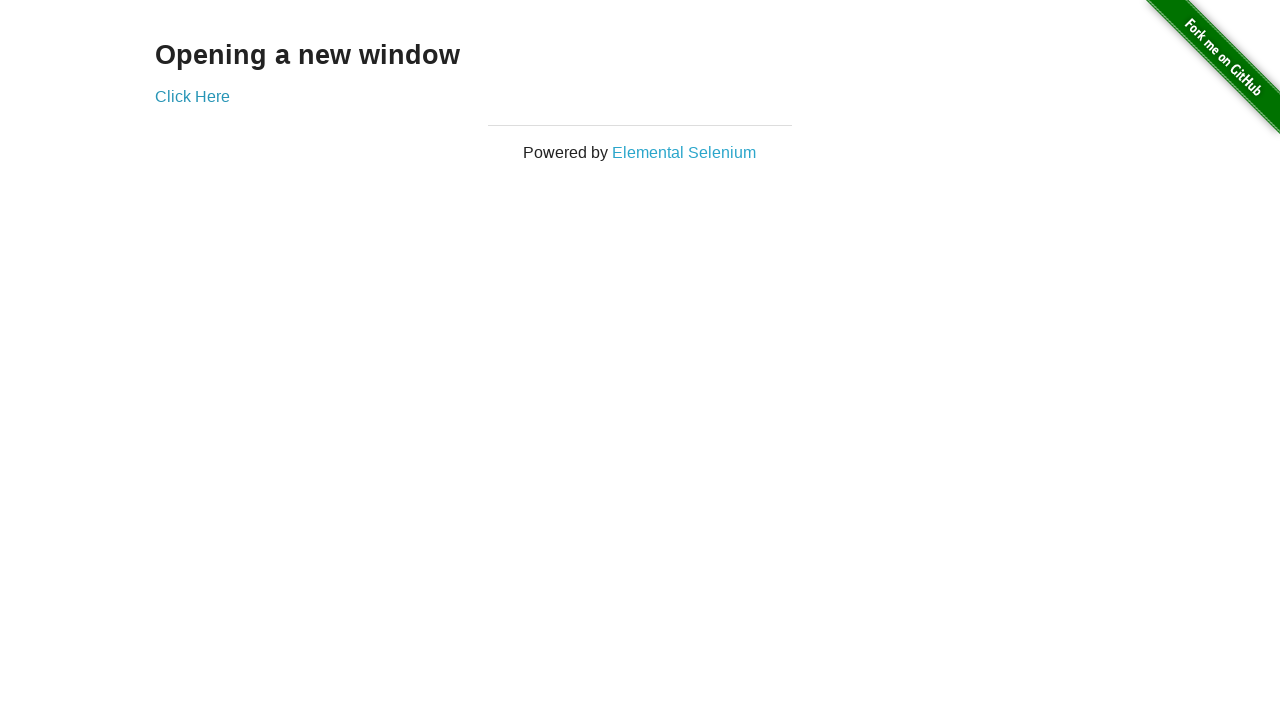